Navigates to OrangeHRM demo site and clicks on the "OrangeHRM, Inc" link (typically a footer link that opens a new window to the company website)

Starting URL: https://opensource-demo.orangehrmlive.com/

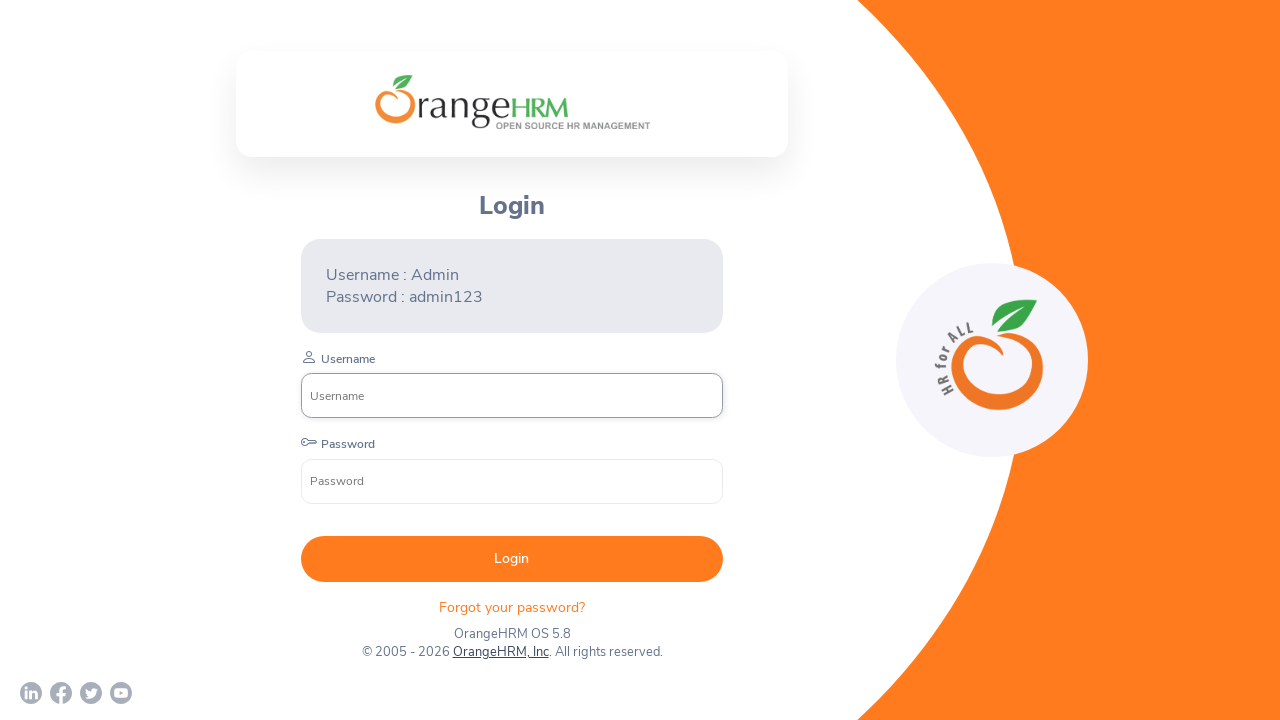

Waited 500ms for page to load
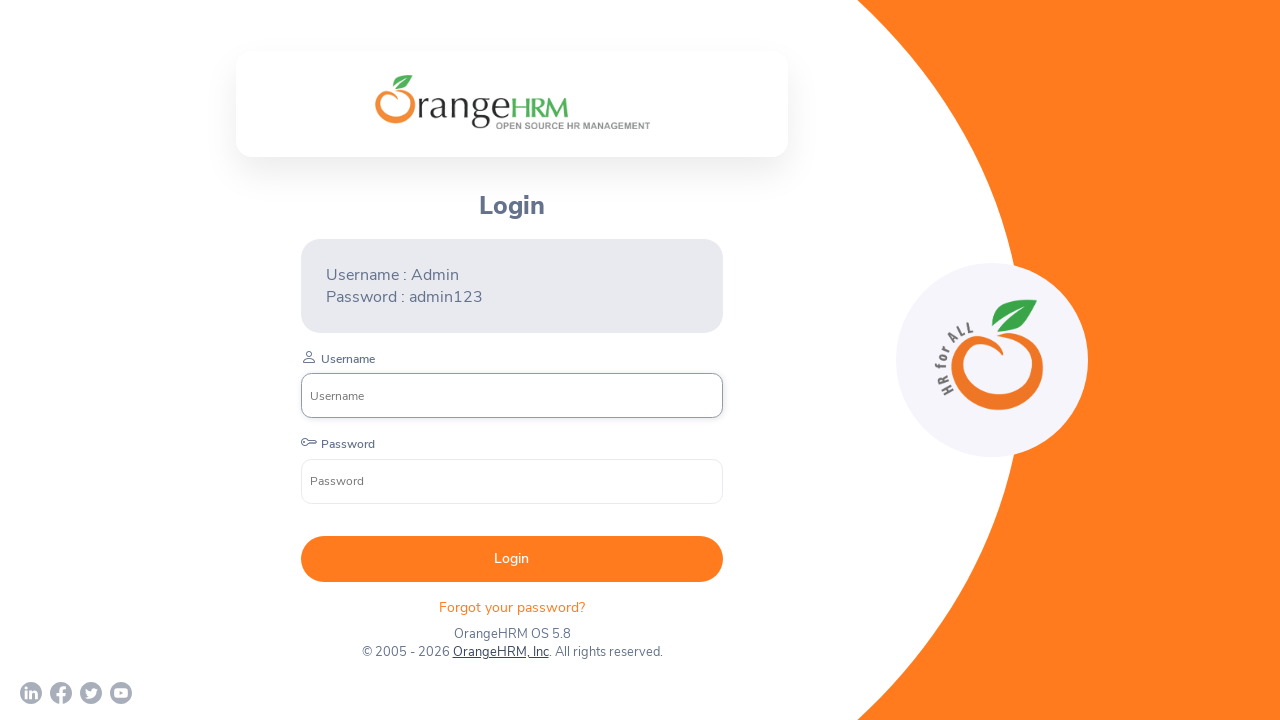

Clicked on the 'OrangeHRM, Inc' footer link at (500, 652) on xpath=//*[text()='OrangeHRM, Inc']
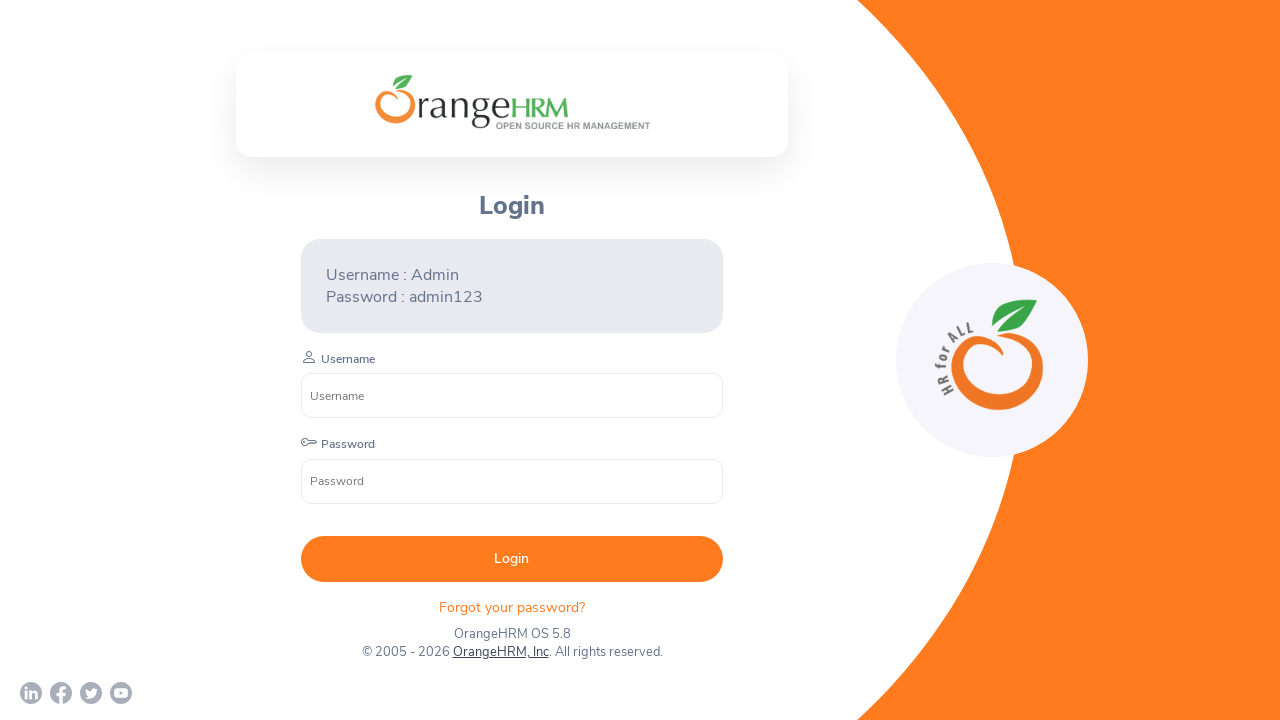

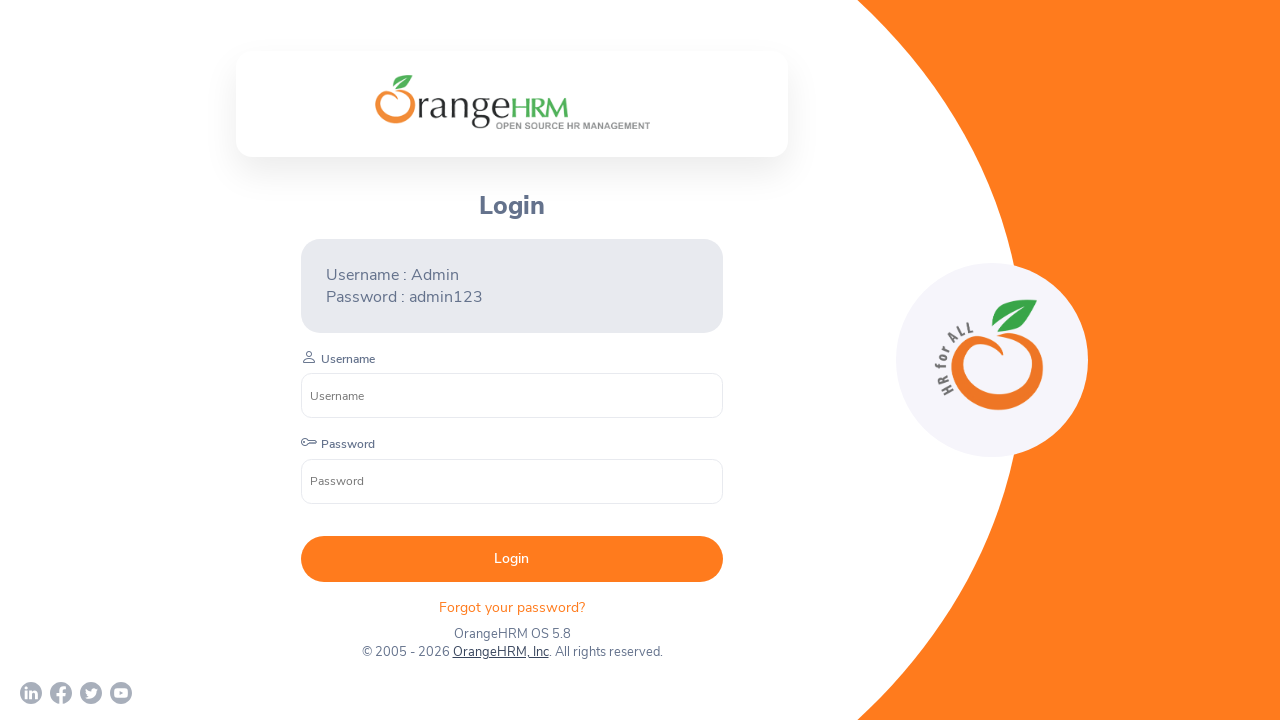